Tests a JavaScript prompt alert by clicking a button, entering text "Abdullah" into the prompt, accepting it, and verifying the result contains the entered text.

Starting URL: https://testotomasyonu.com/javascriptAlert

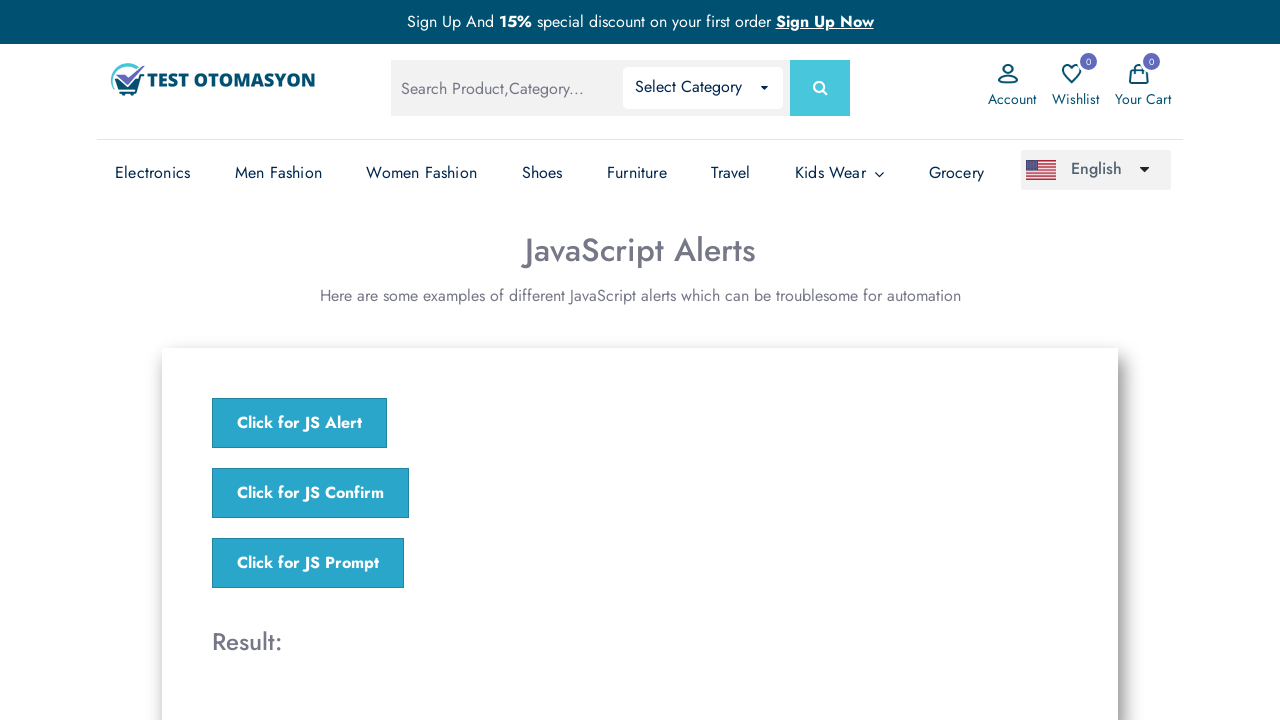

Set up dialog handler to accept prompt with 'Abdullah'
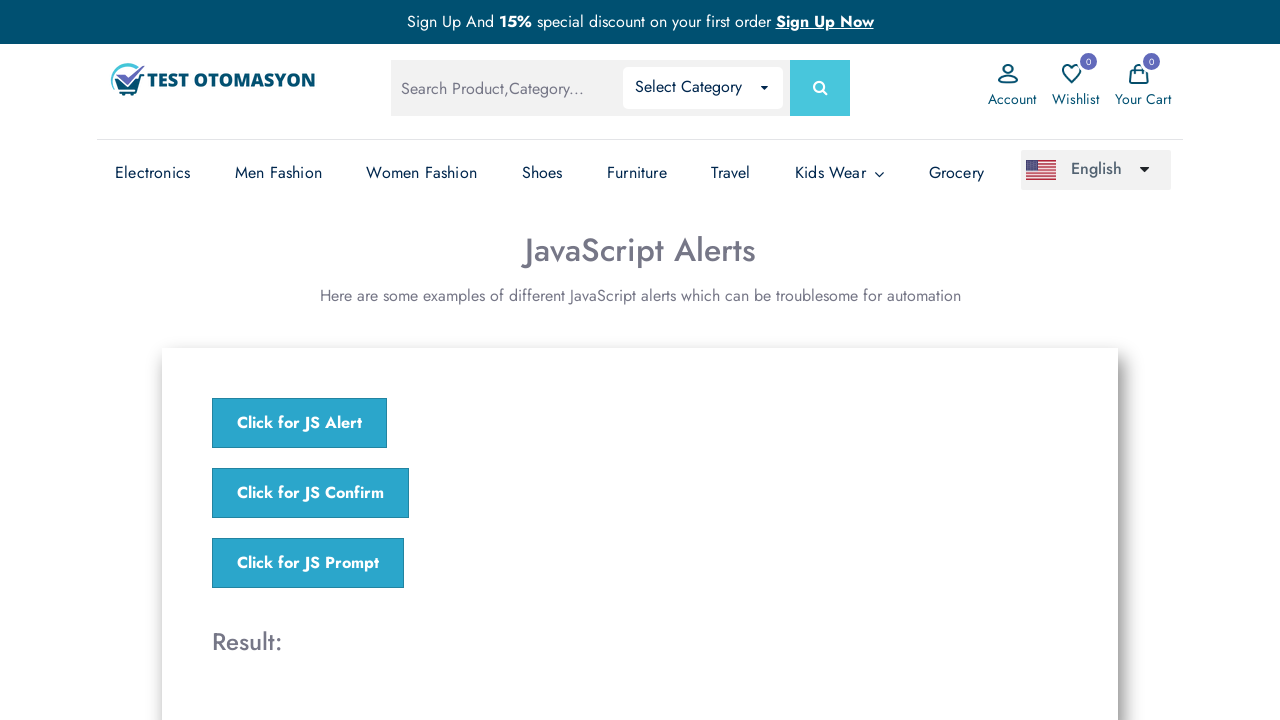

Clicked the JavaScript prompt button at (308, 563) on xpath=//*[@onclick = 'jsPrompt()']
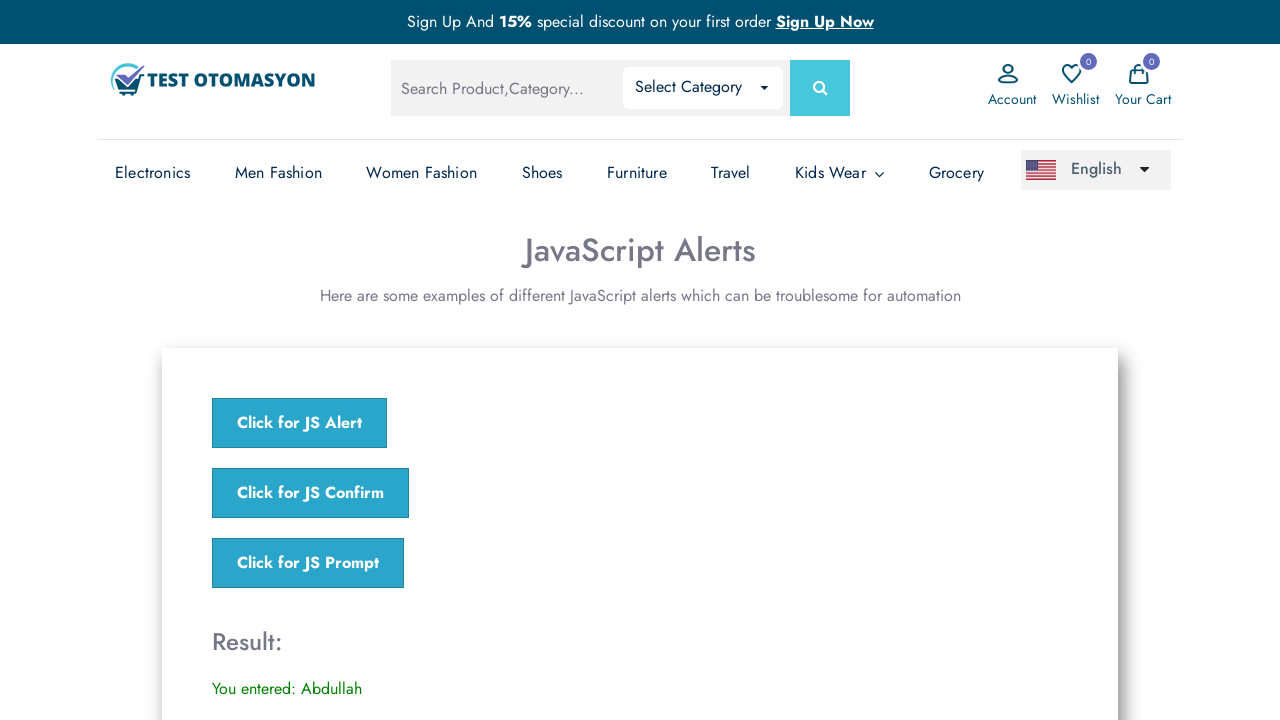

Result element loaded after prompt acceptance
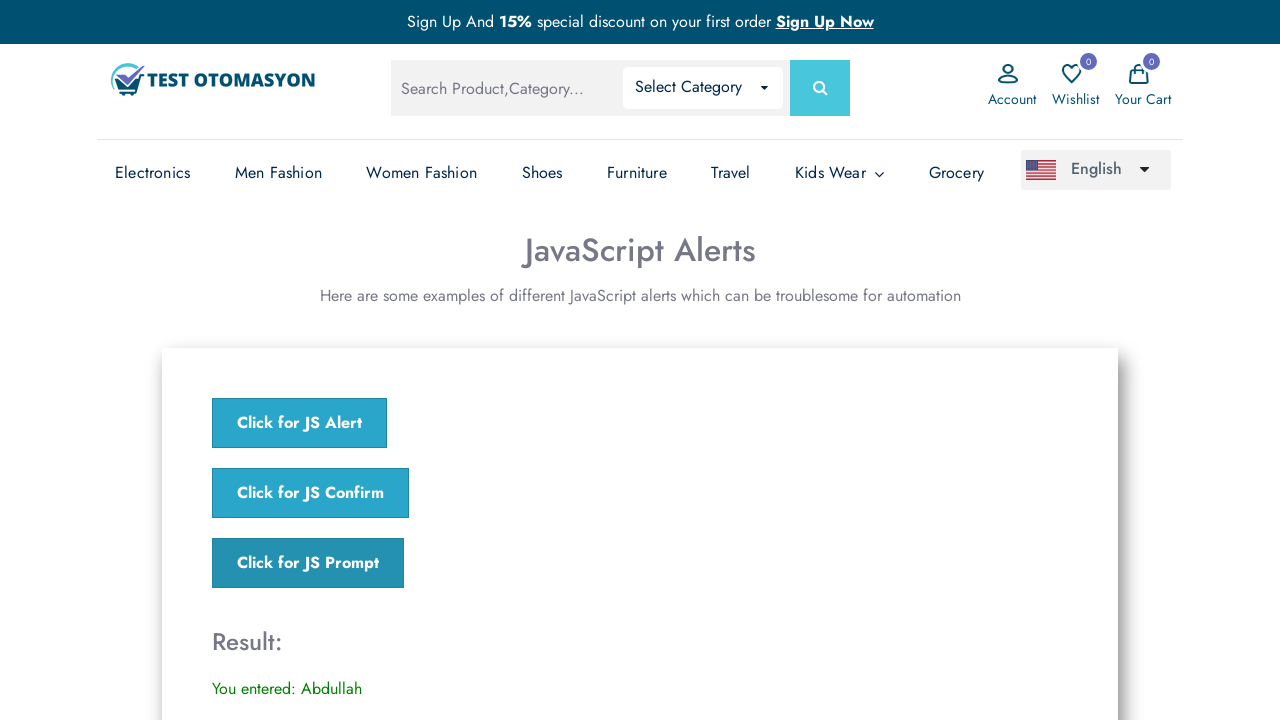

Retrieved result text: 'You entered: Abdullah'
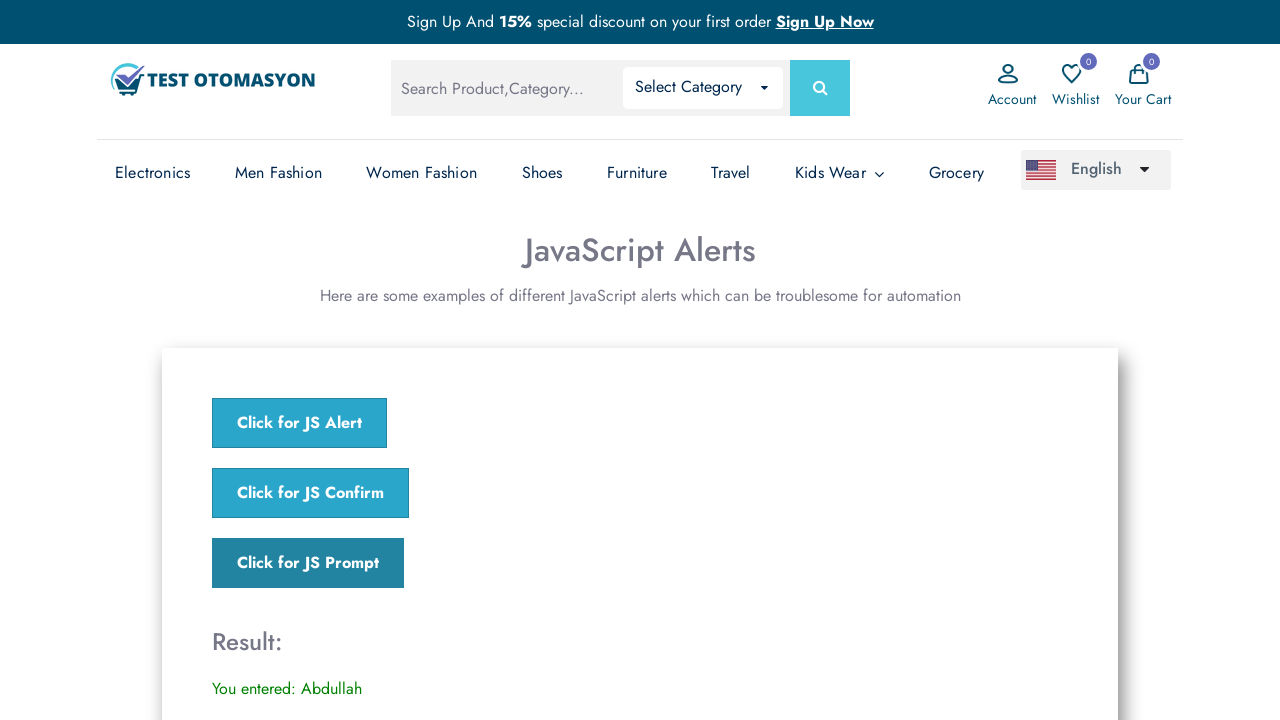

Verified result contains 'Abdullah'
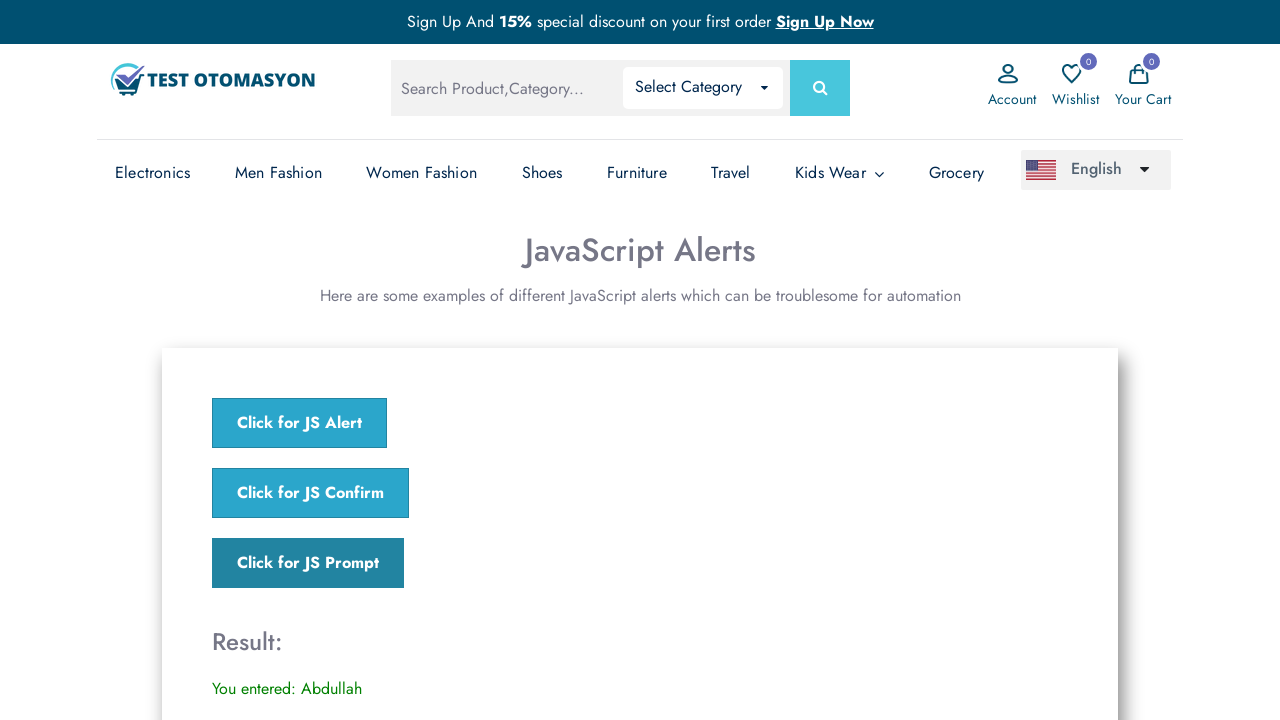

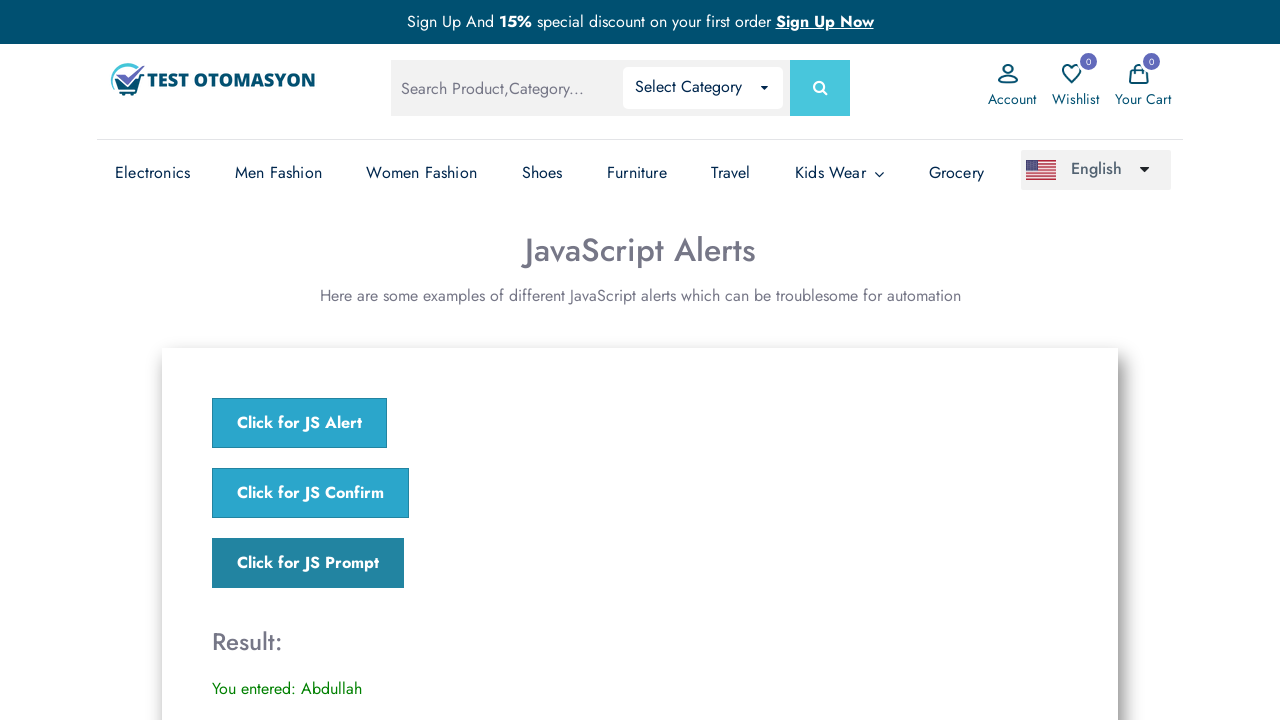